Tests page scrolling functionality by scrolling the window and then scrolling within a fixed table element to view all data

Starting URL: https://rahulshettyacademy.com/AutomationPractice/

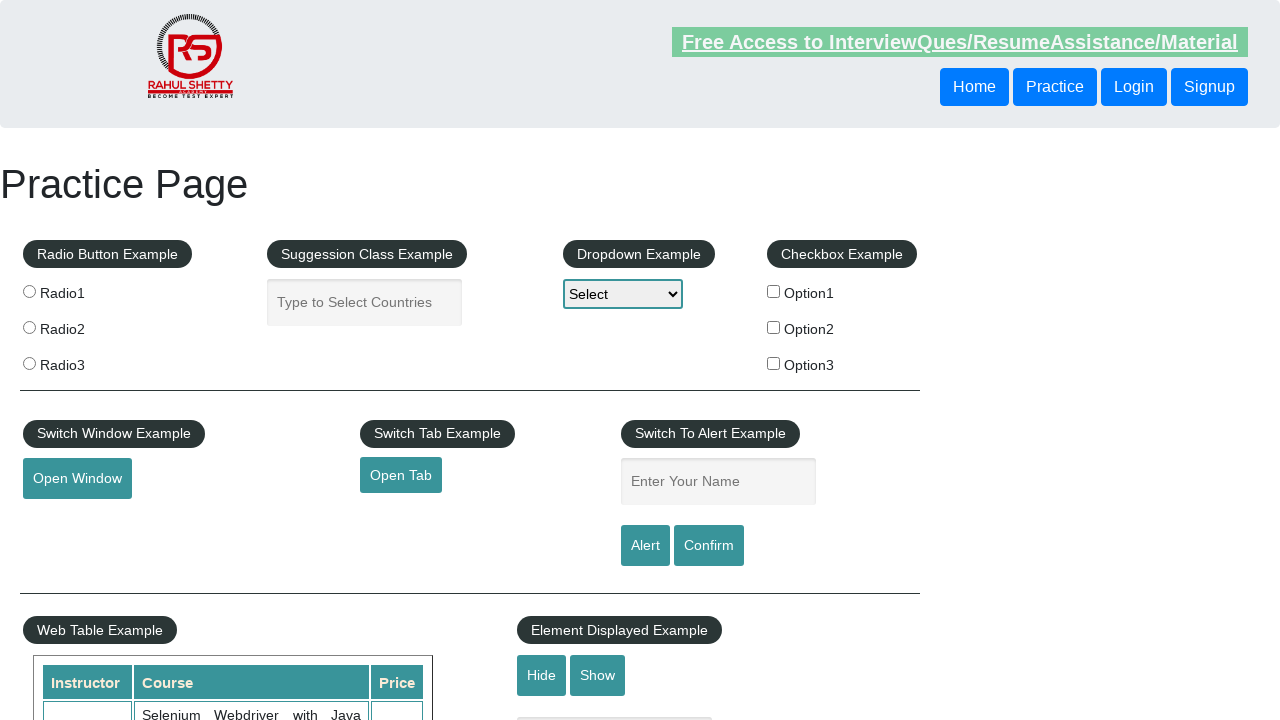

Scrolled window down by 500 pixels
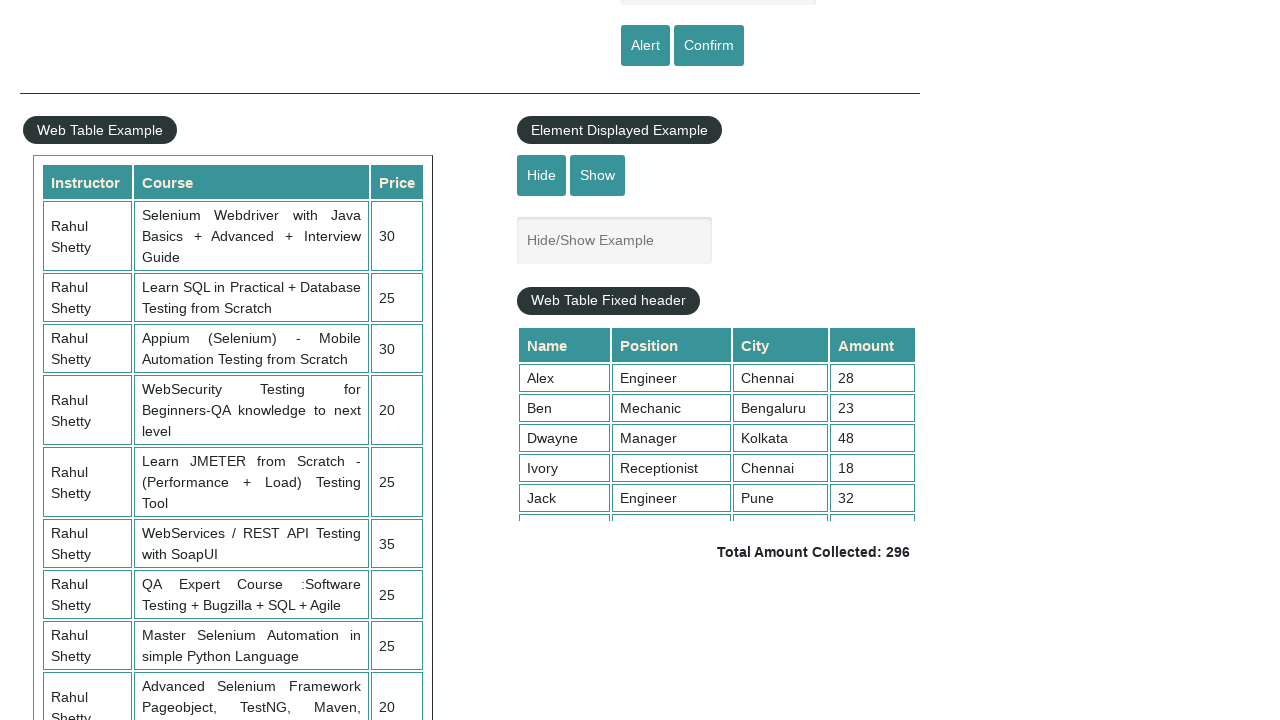

Waited 1 second for scroll animation to complete
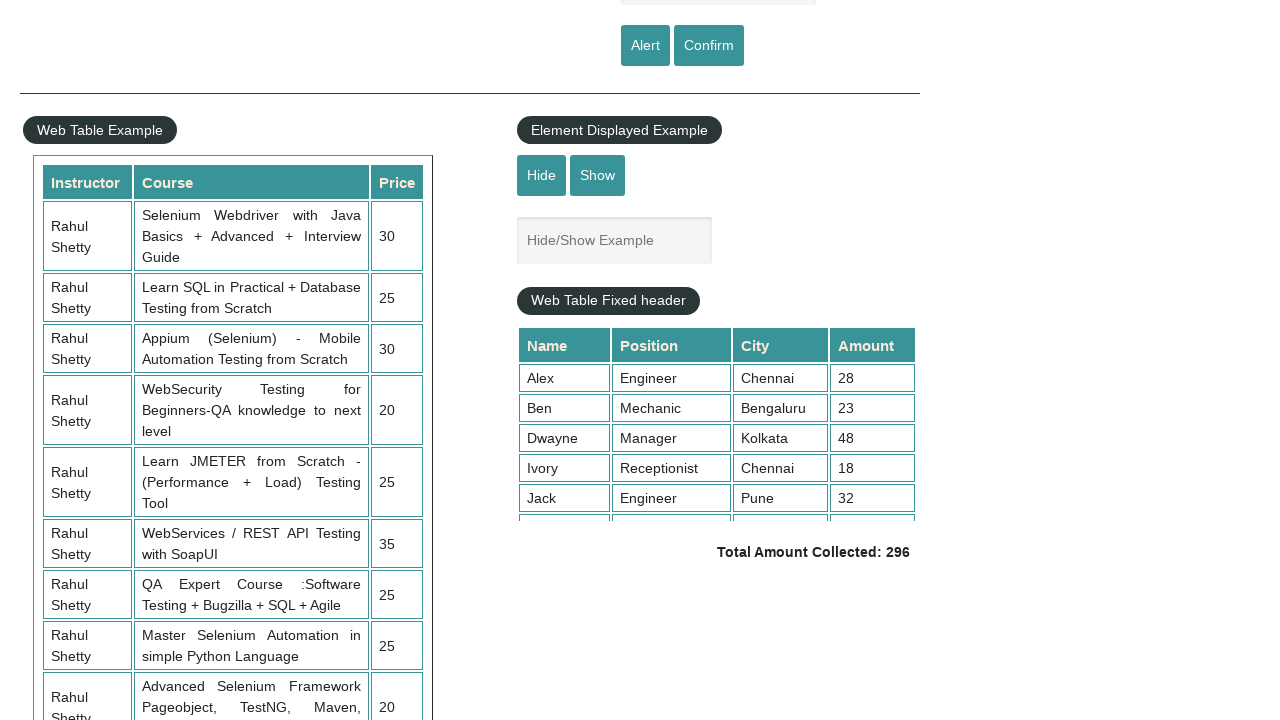

Scrolled fixed table element down by 5000 pixels
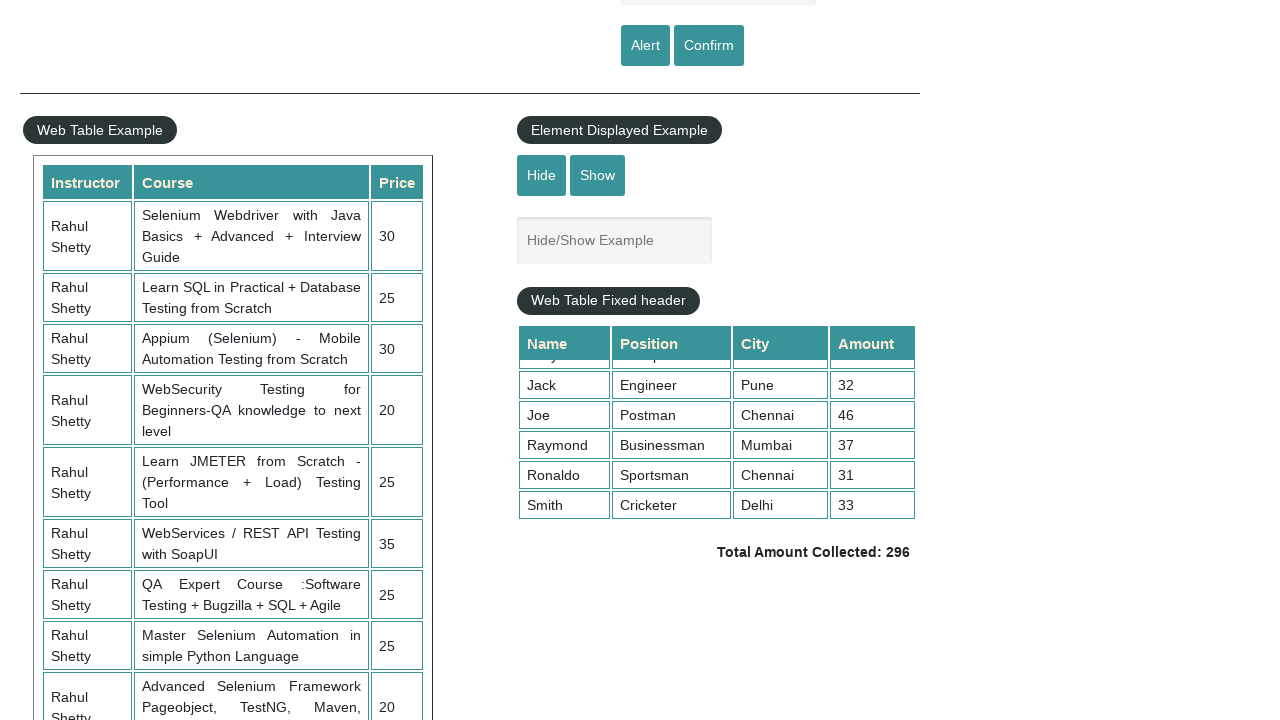

Waited 1 second for table scroll animation to complete
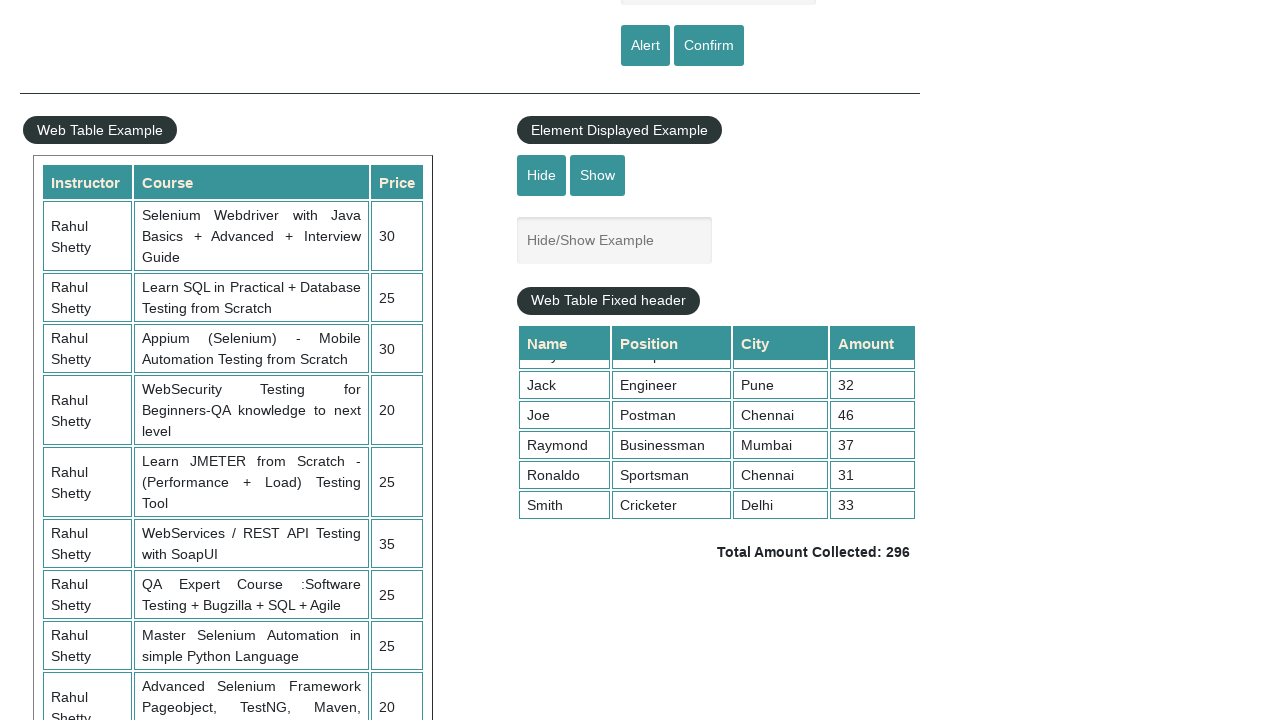

Verified table data column is visible
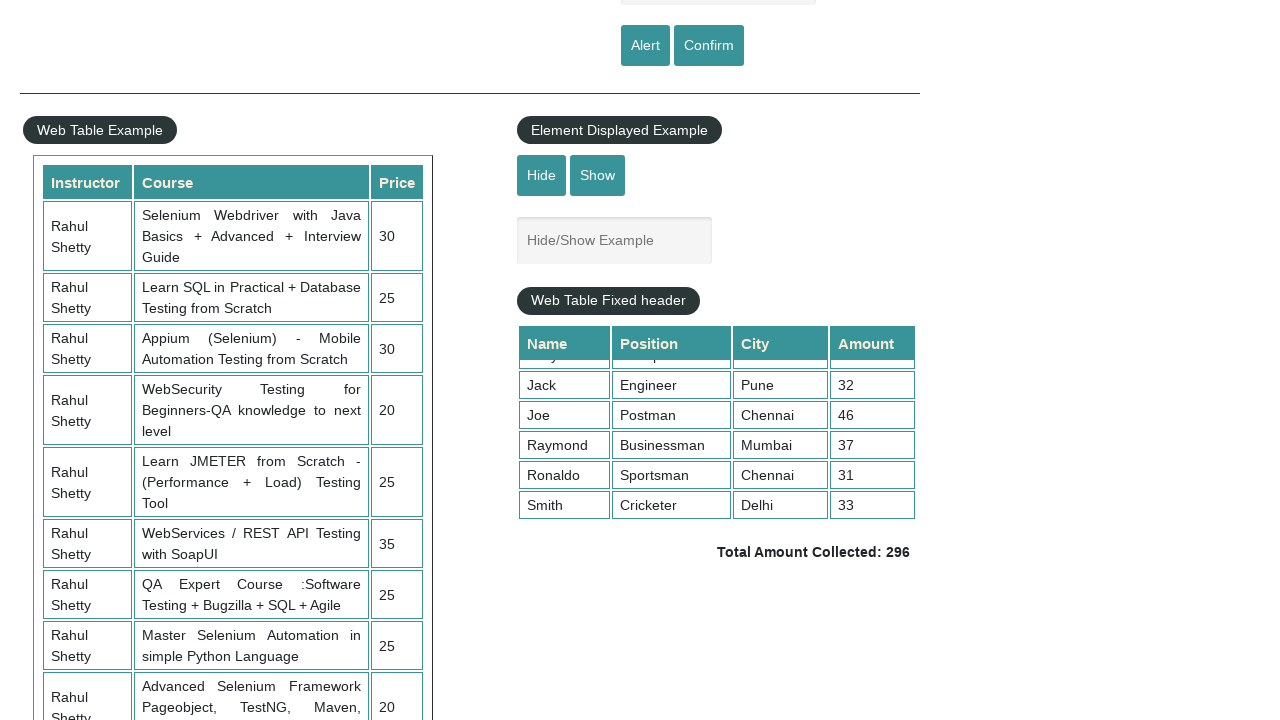

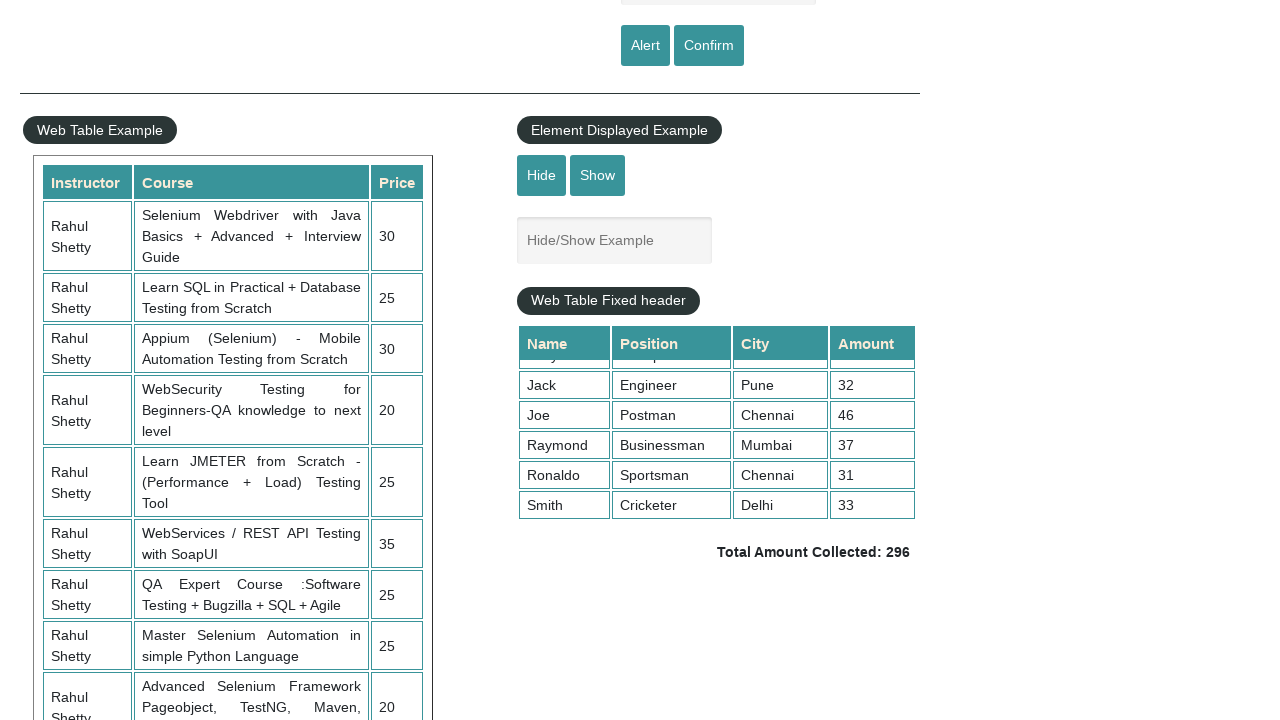